Tests interacting with an input element that is partially overlapped by scrolling it into view first

Starting URL: http://uitestingplayground.com/overlapped

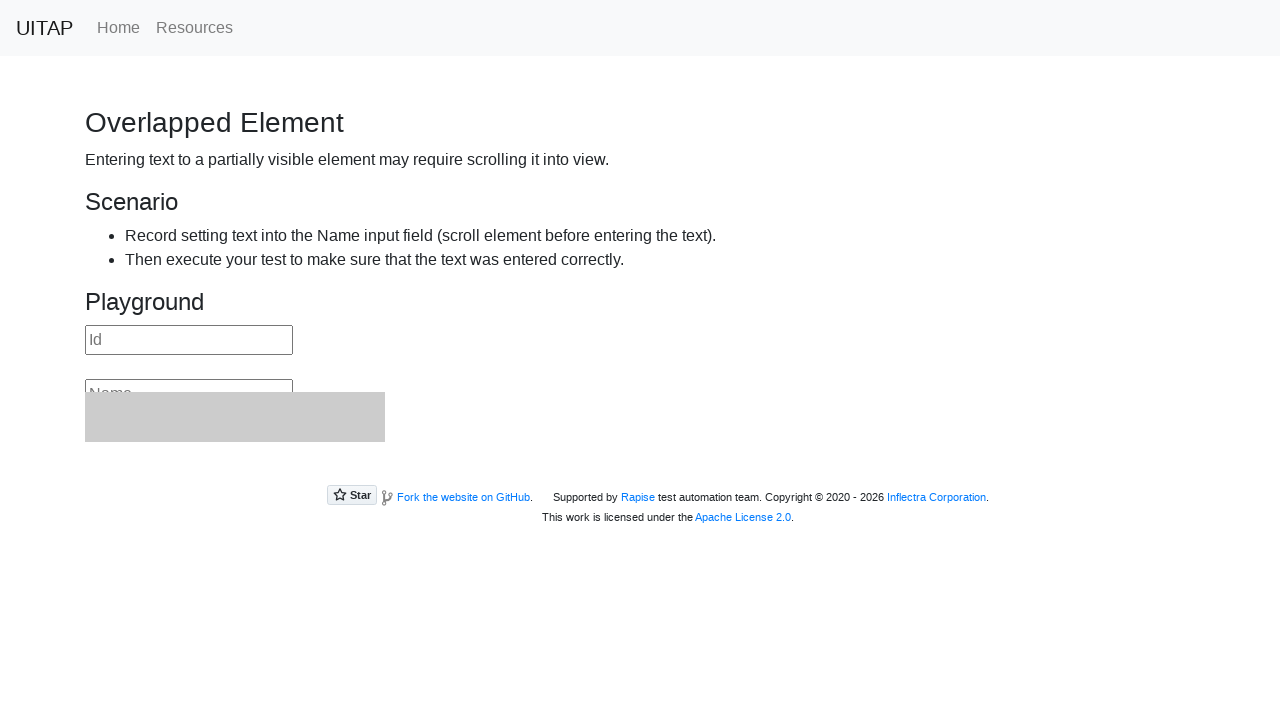

Scrolled the name input field into view
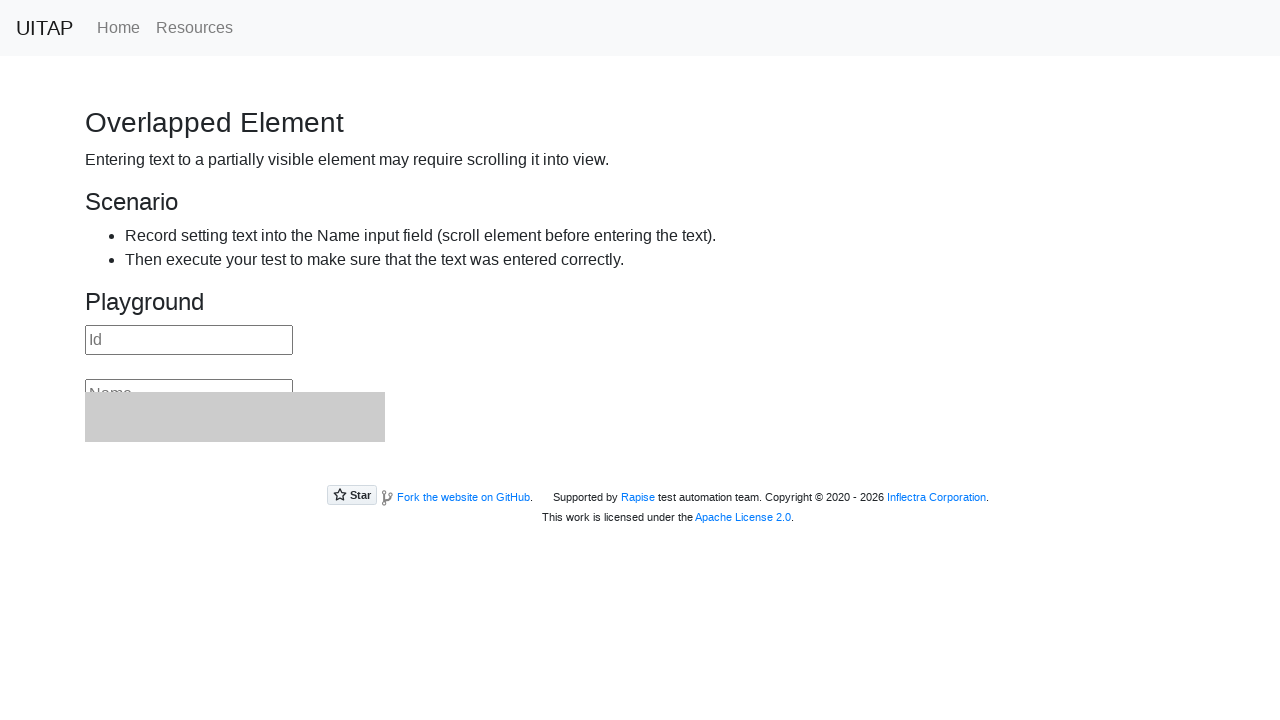

Filled name input field with 'JohnDoe' on #name
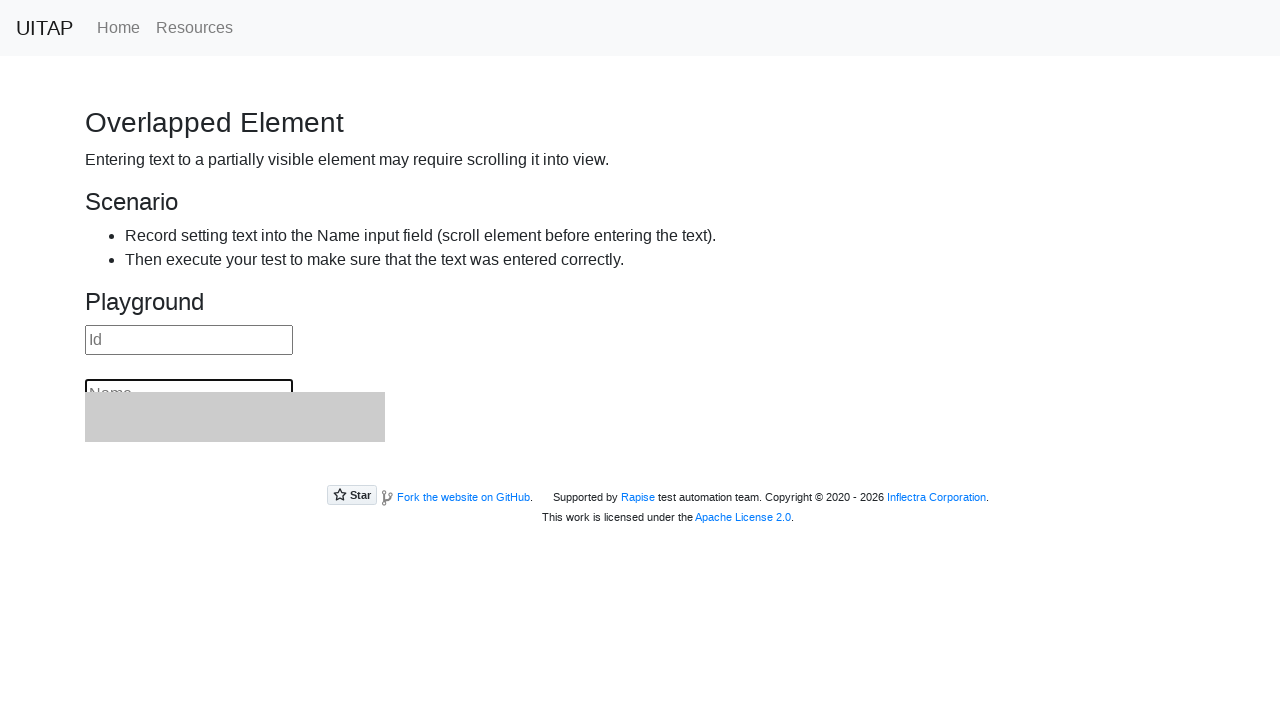

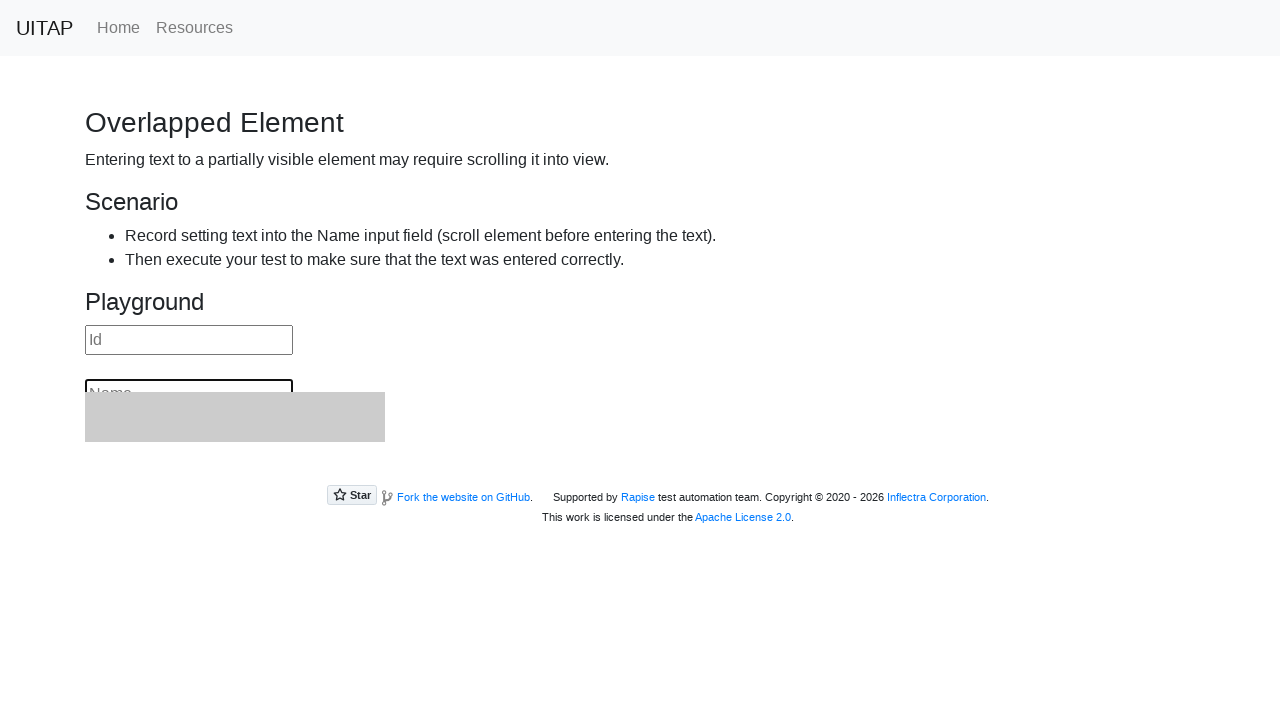